Tests handling of iframes by navigating to a frames demo page, switching to an iframe by ID, and reading text content from within the frame

Starting URL: https://demoqa.com/frames

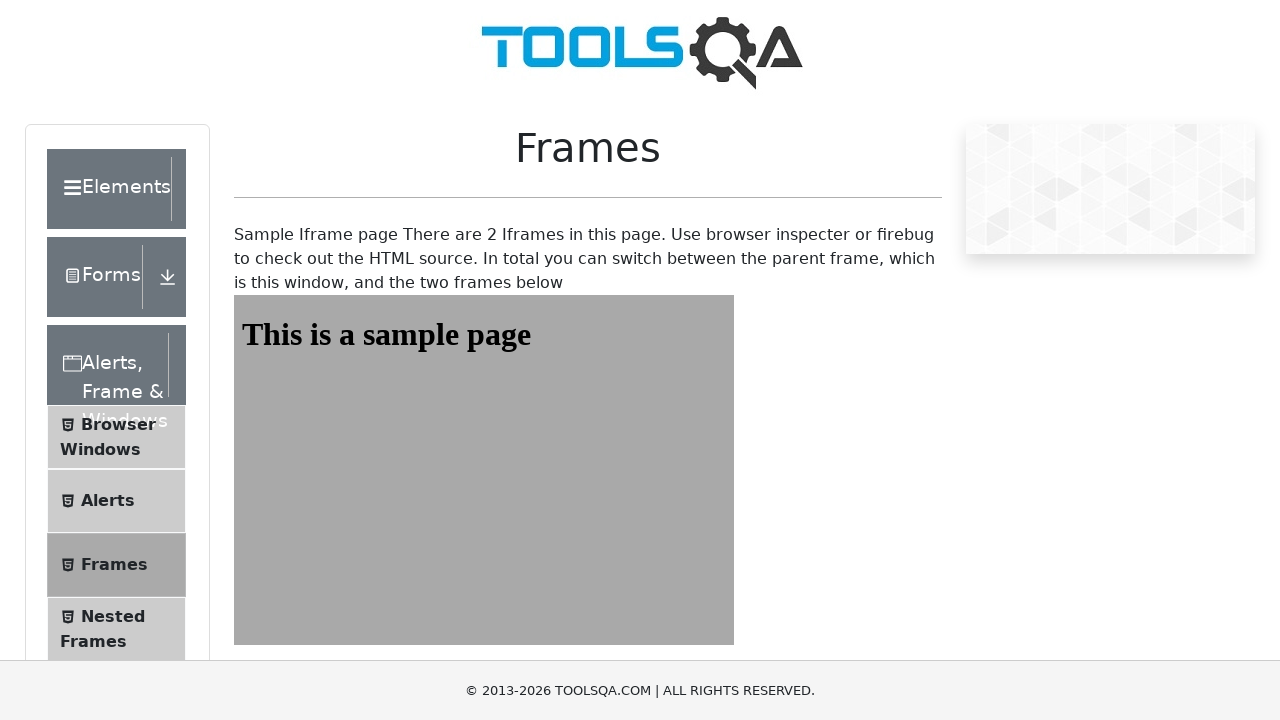

Navigated to frames demo page at https://demoqa.com/frames
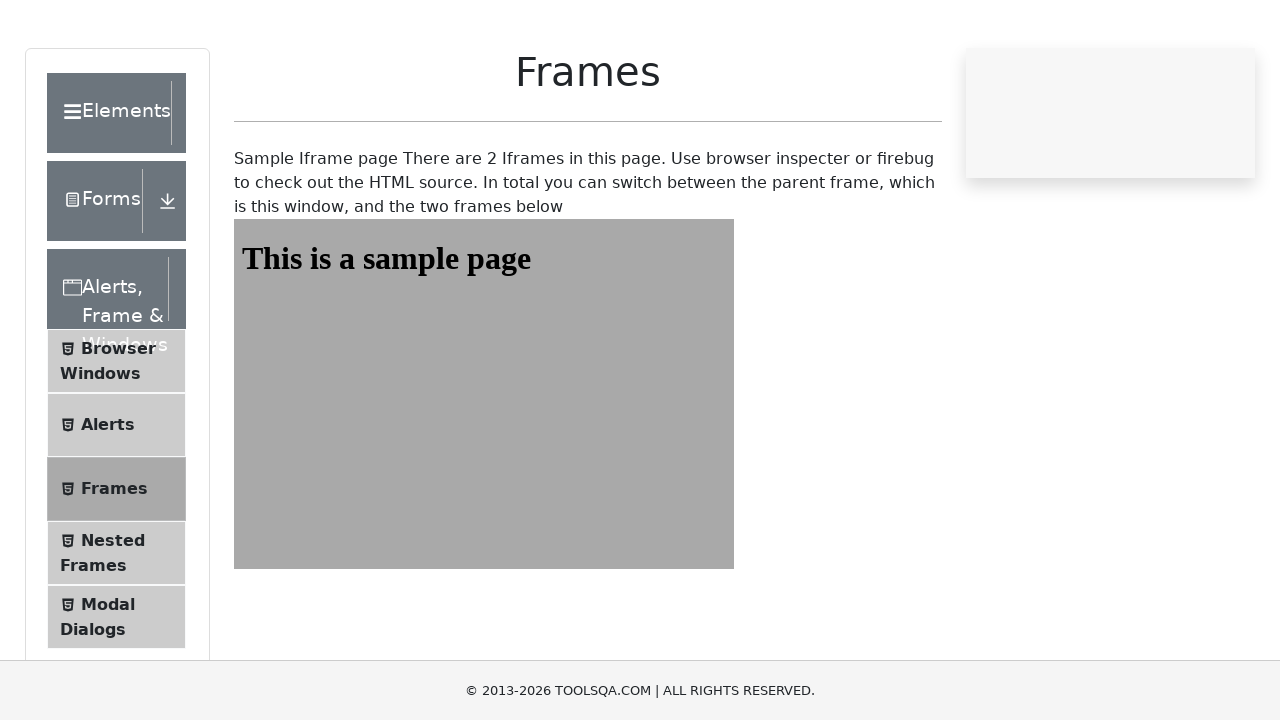

Located iframe with ID 'frame1'
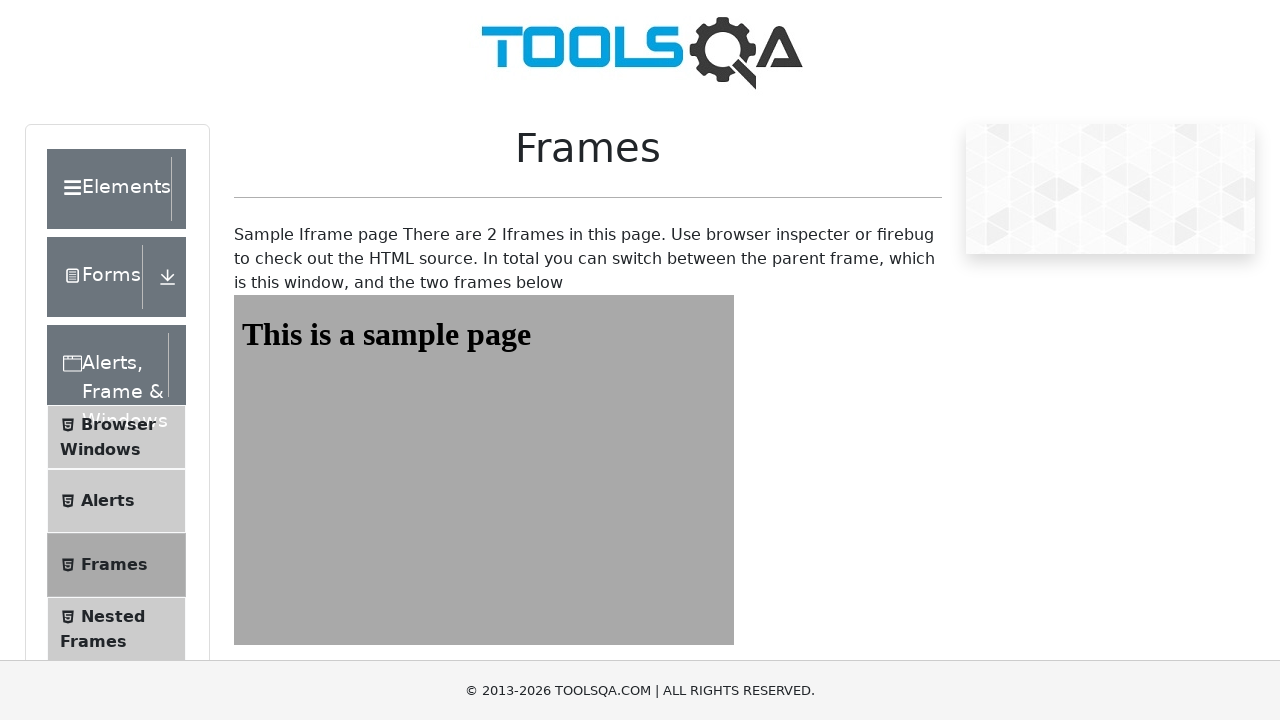

Retrieved text content from heading element inside frame: This is a sample page
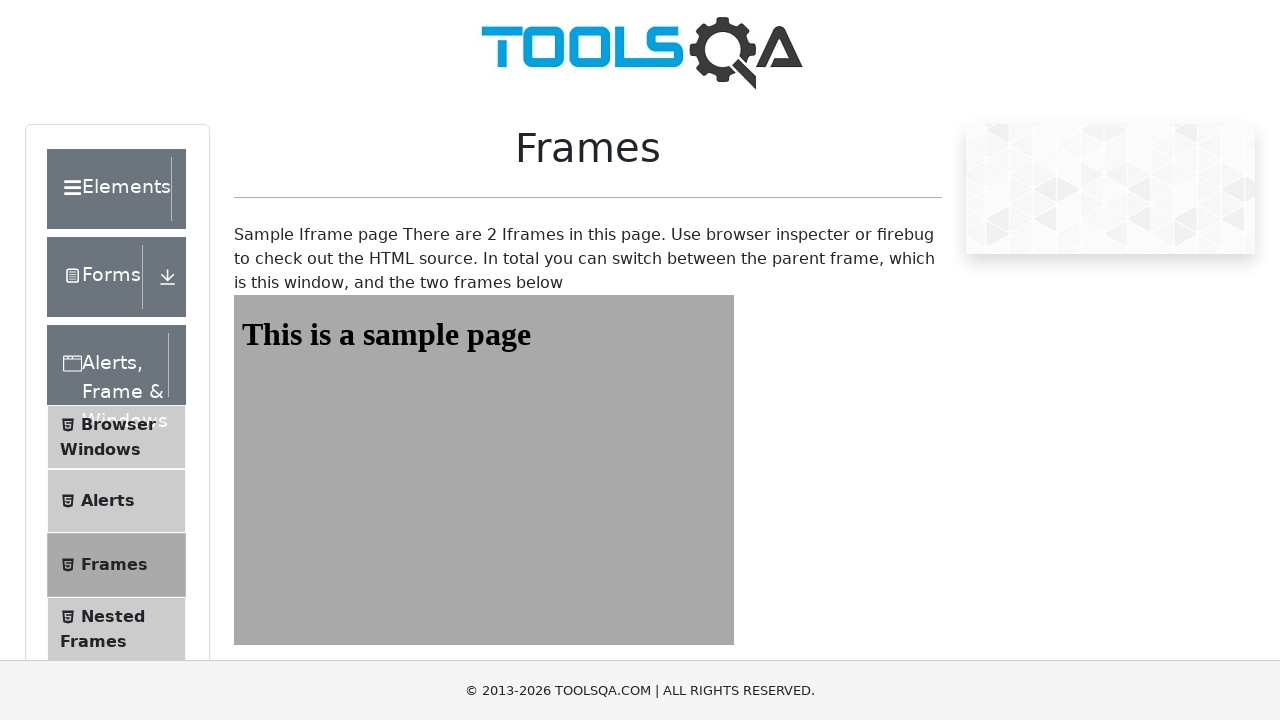

Printed heading text to console
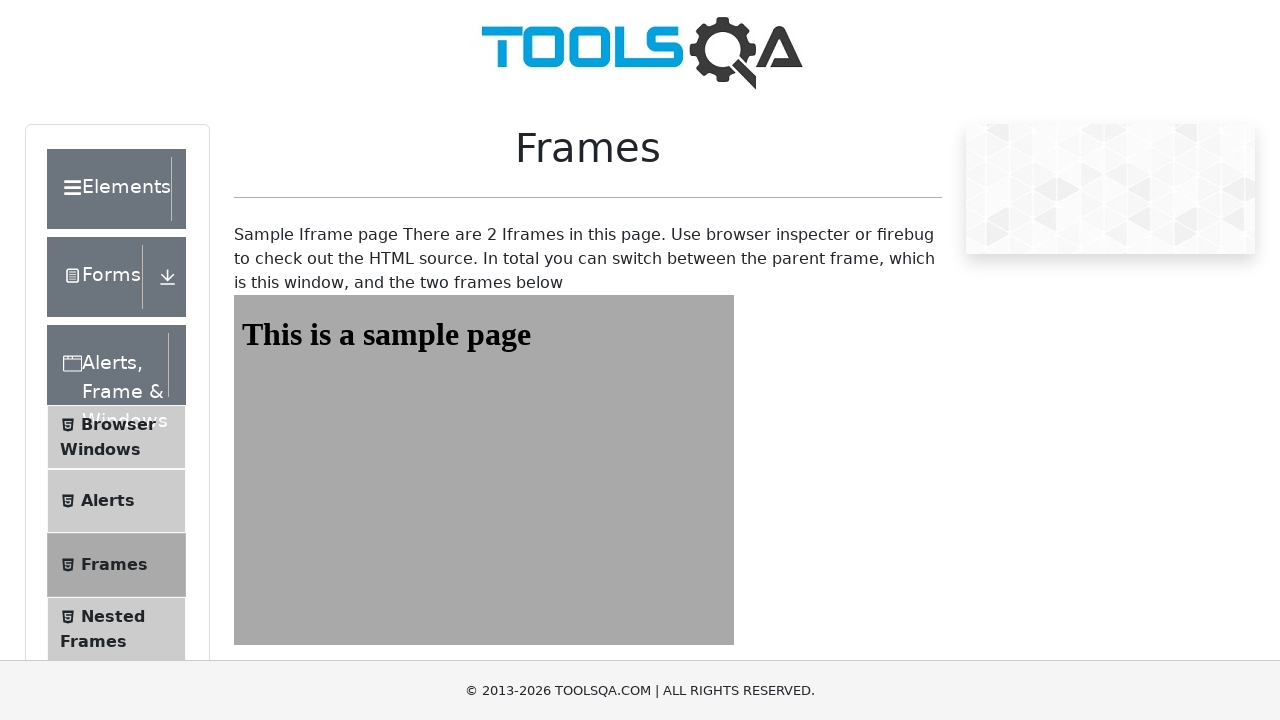

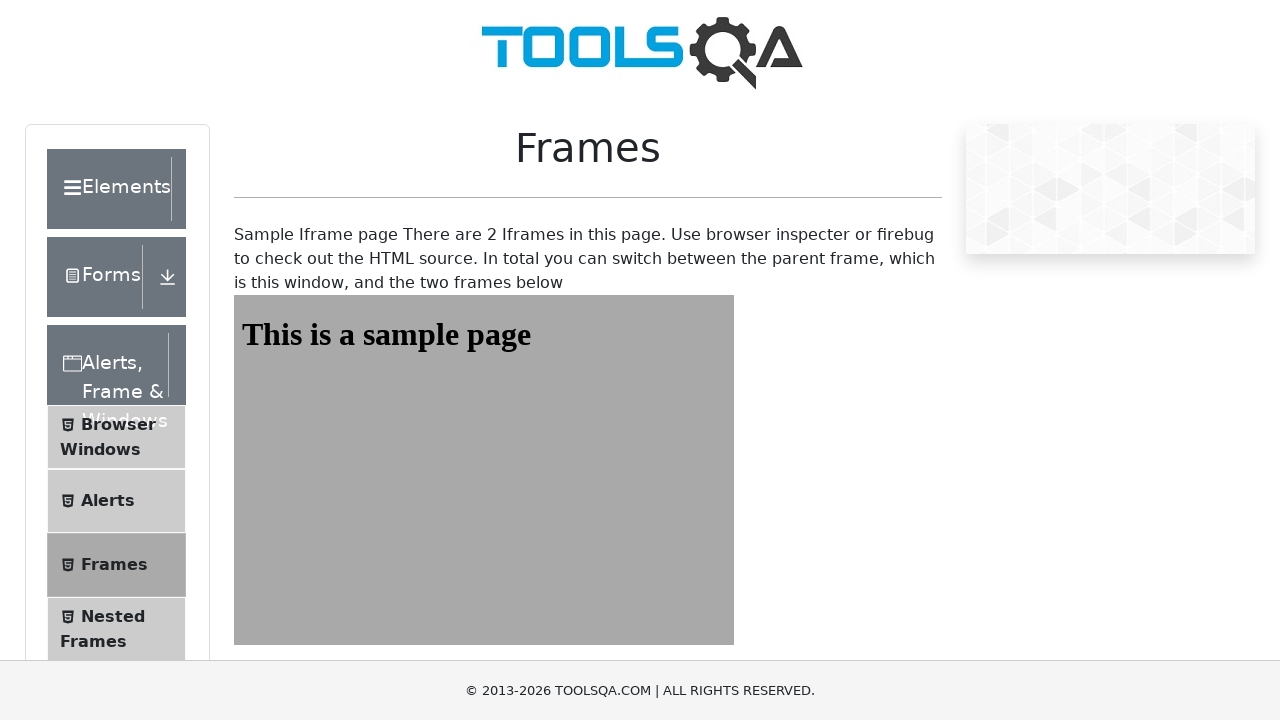